Tests the Text Box form by clicking on Text Box menu item, filling in name and email fields, and submitting

Starting URL: https://demoqa.com/elements

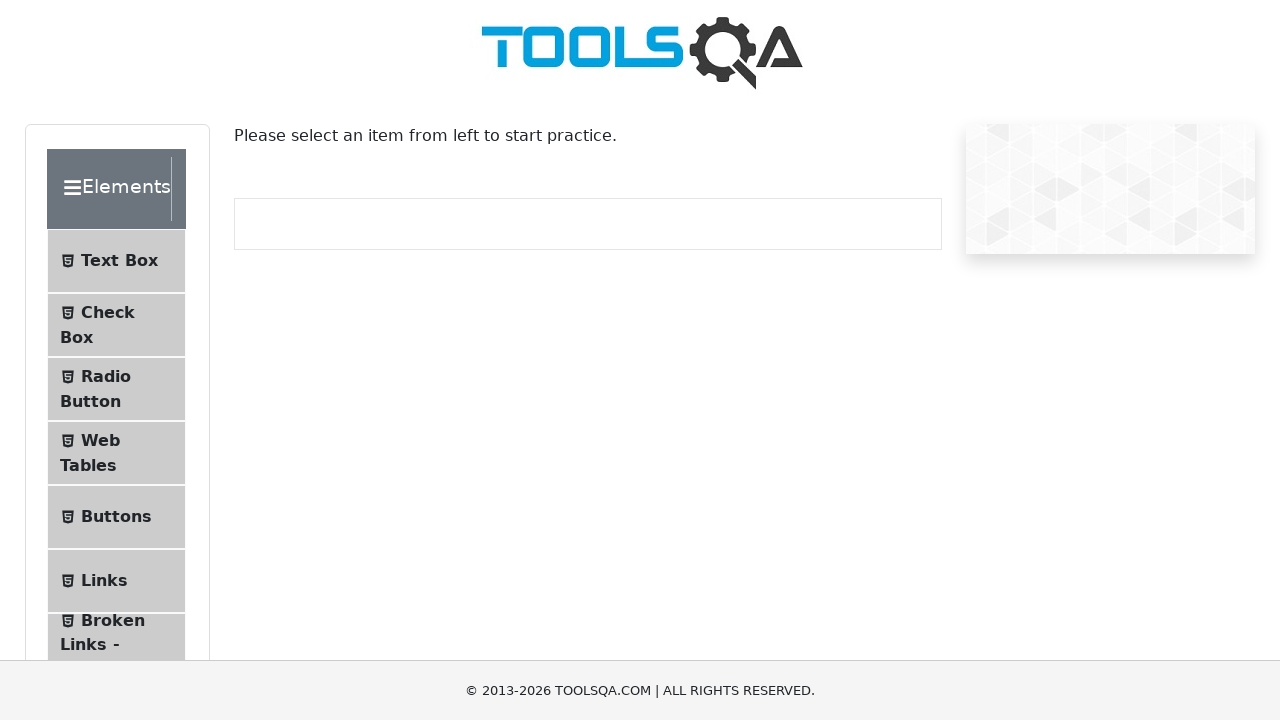

Navigated to DemoQA Elements page
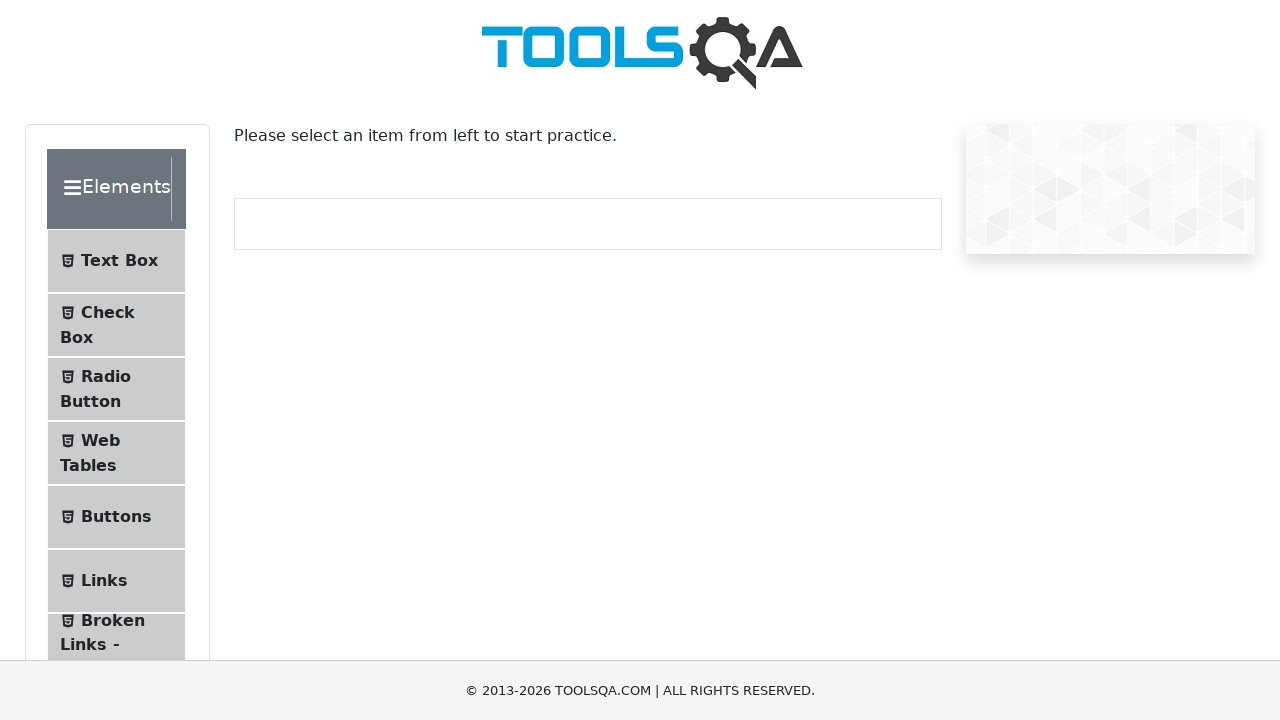

Clicked on Text Box menu item at (119, 261) on xpath=//span[contains(text(),'Text Box')]
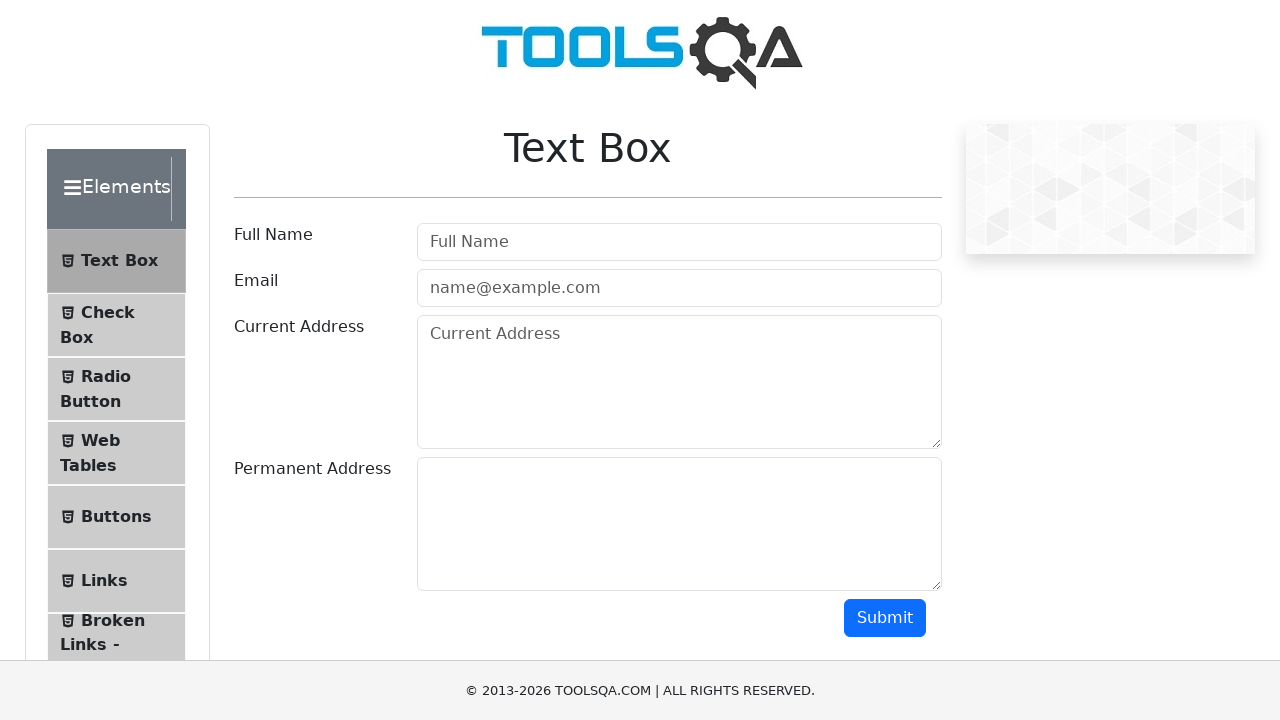

Clicked on Full Name field at (679, 242) on #userName
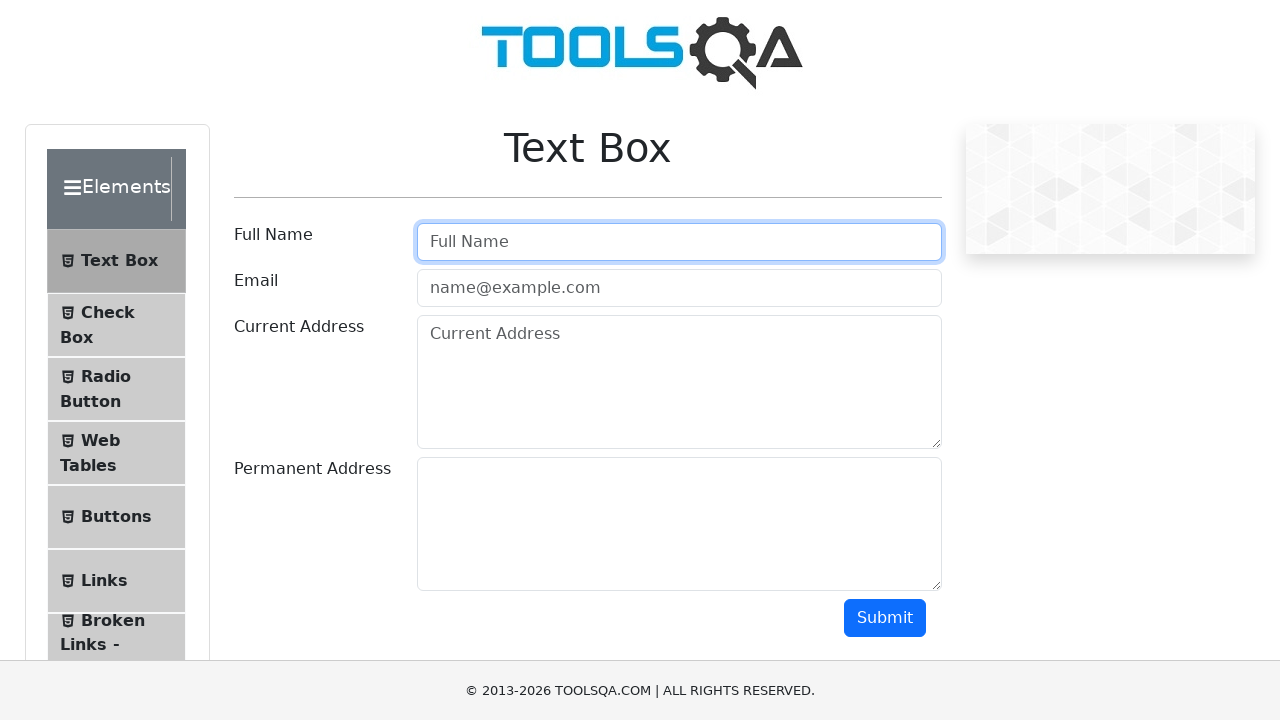

Filled Full Name field with 'Adam Adams' on #userName
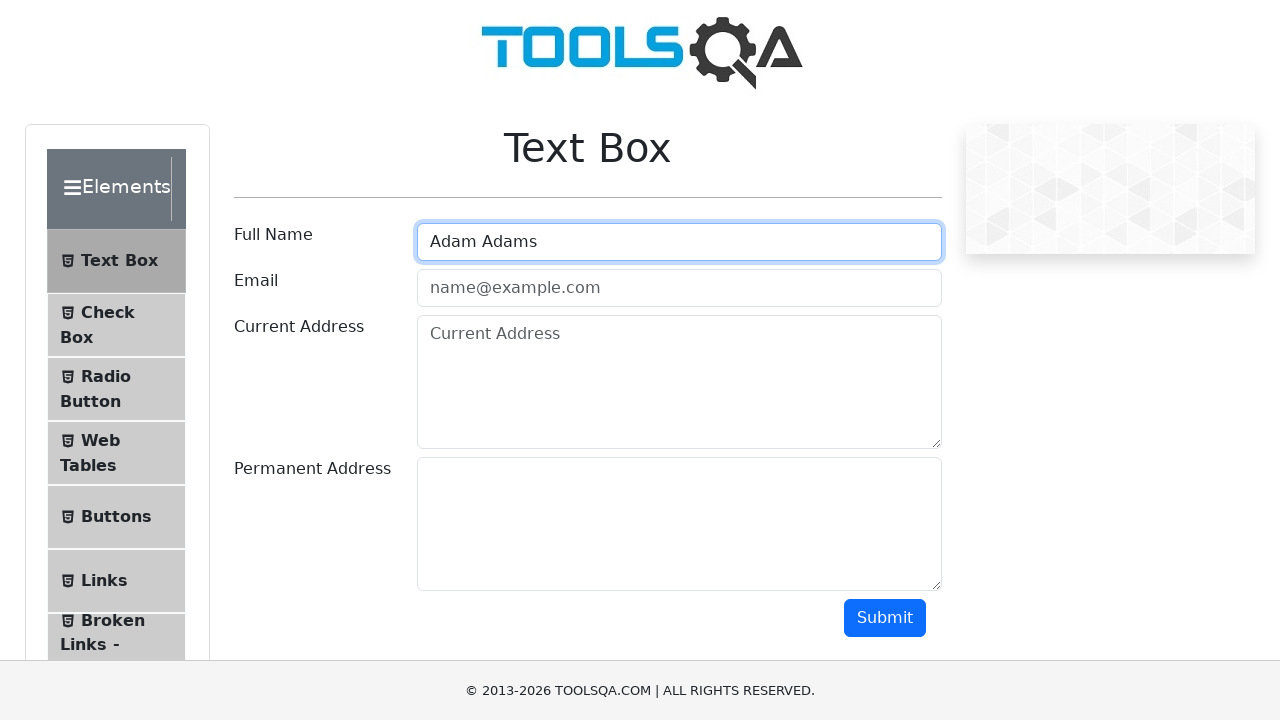

Clicked on Email field at (679, 288) on #userEmail
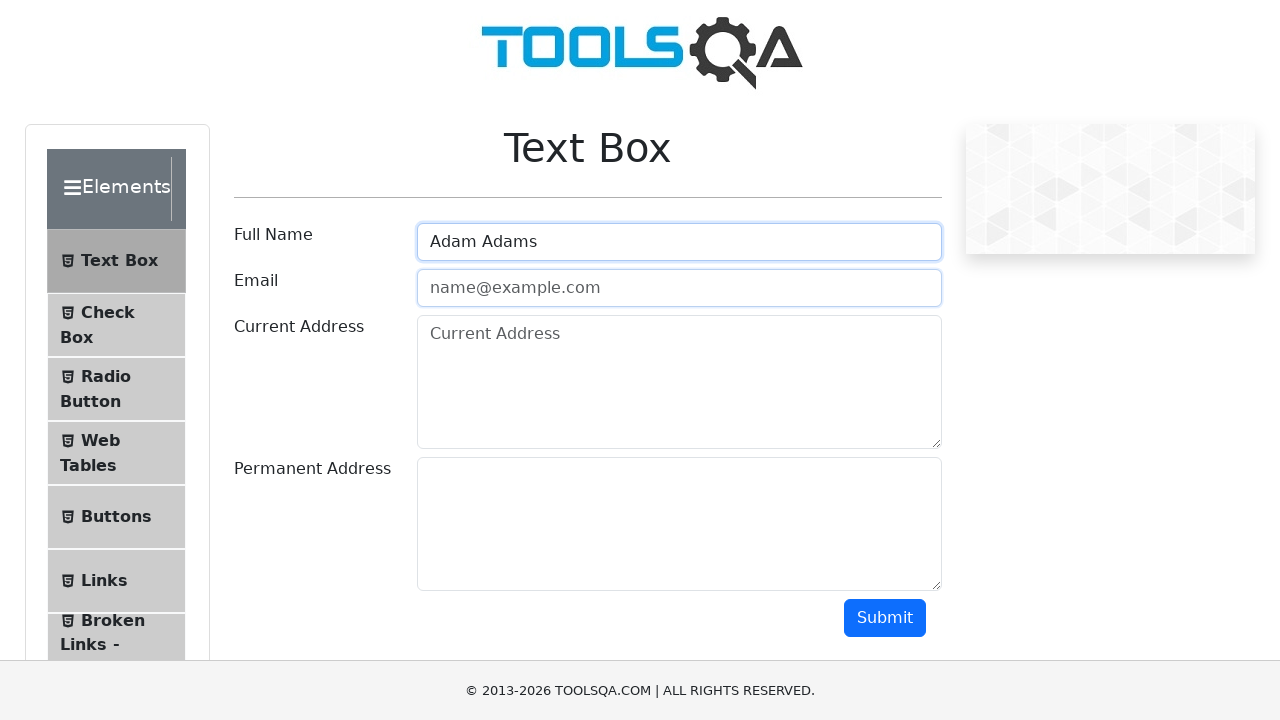

Filled Email field with 'adam@gmail.com' on #userEmail
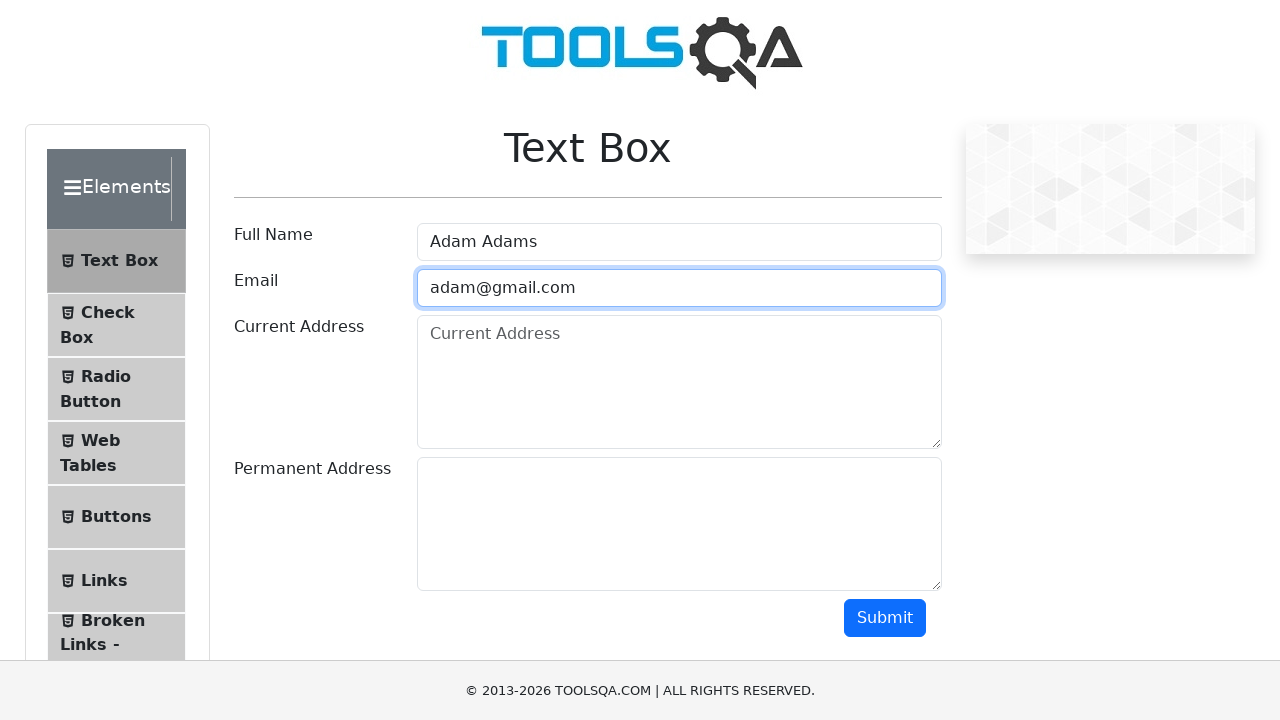

Clicked submit button to submit Text Box form at (885, 618) on #submit
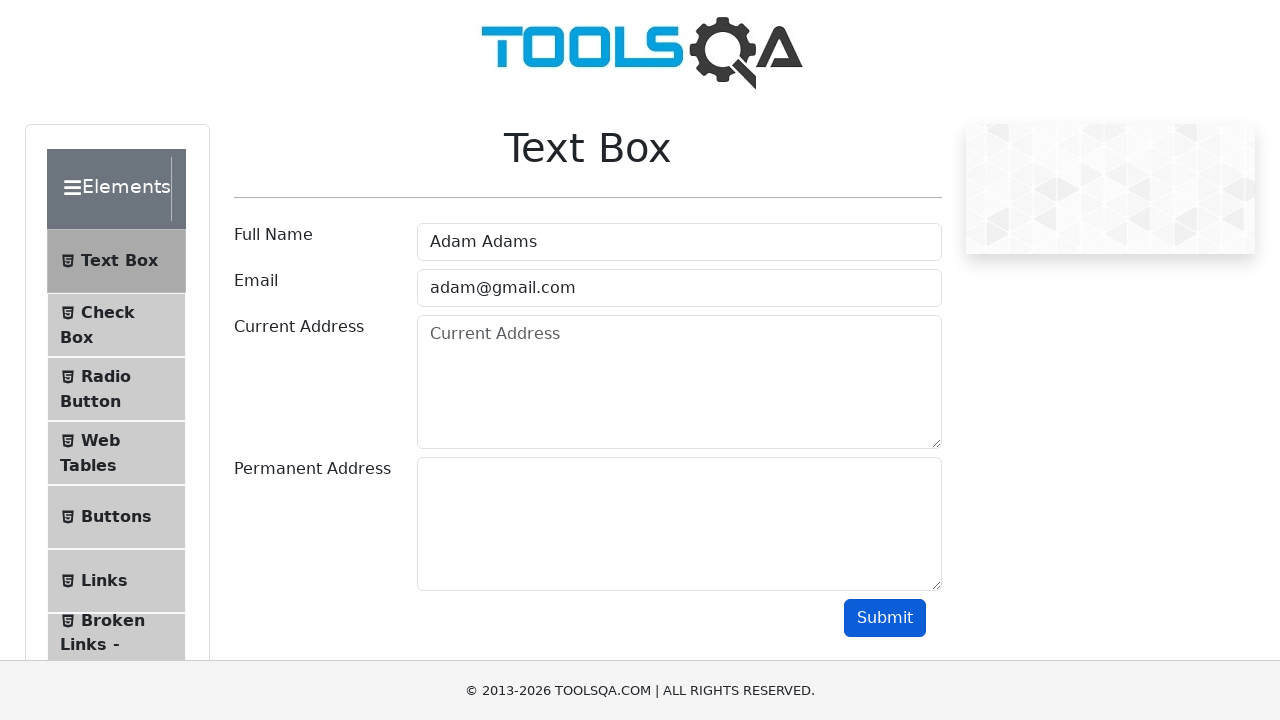

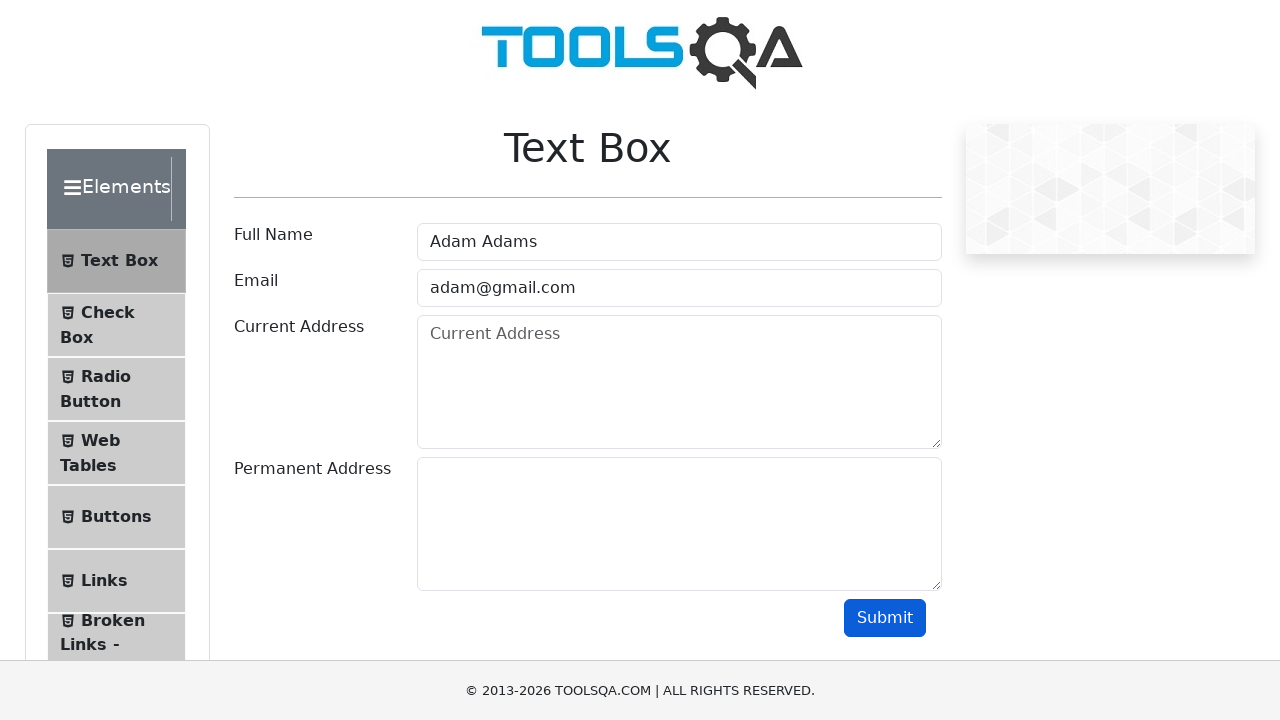